Tests a registration form by filling in required first name, last name, and email fields, then submitting and verifying the success message

Starting URL: http://suninjuly.github.io/registration1.html

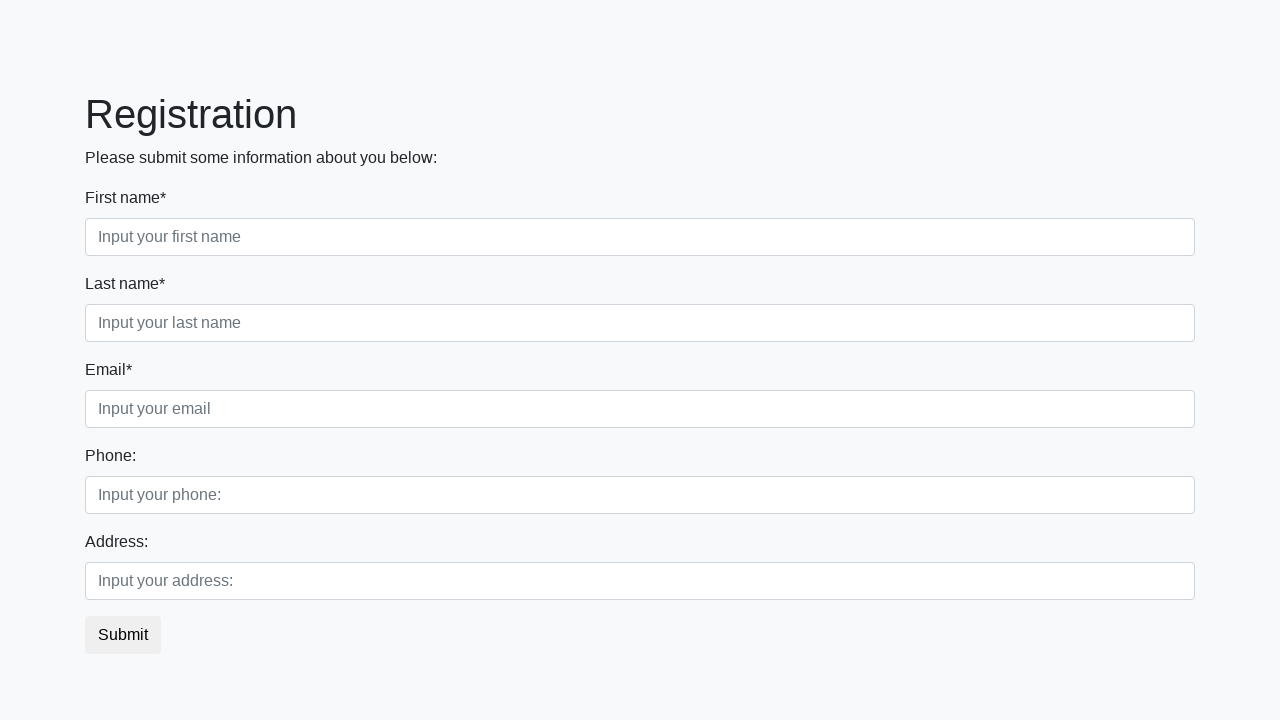

Filled first name field with 'Marcus' on input.first:required
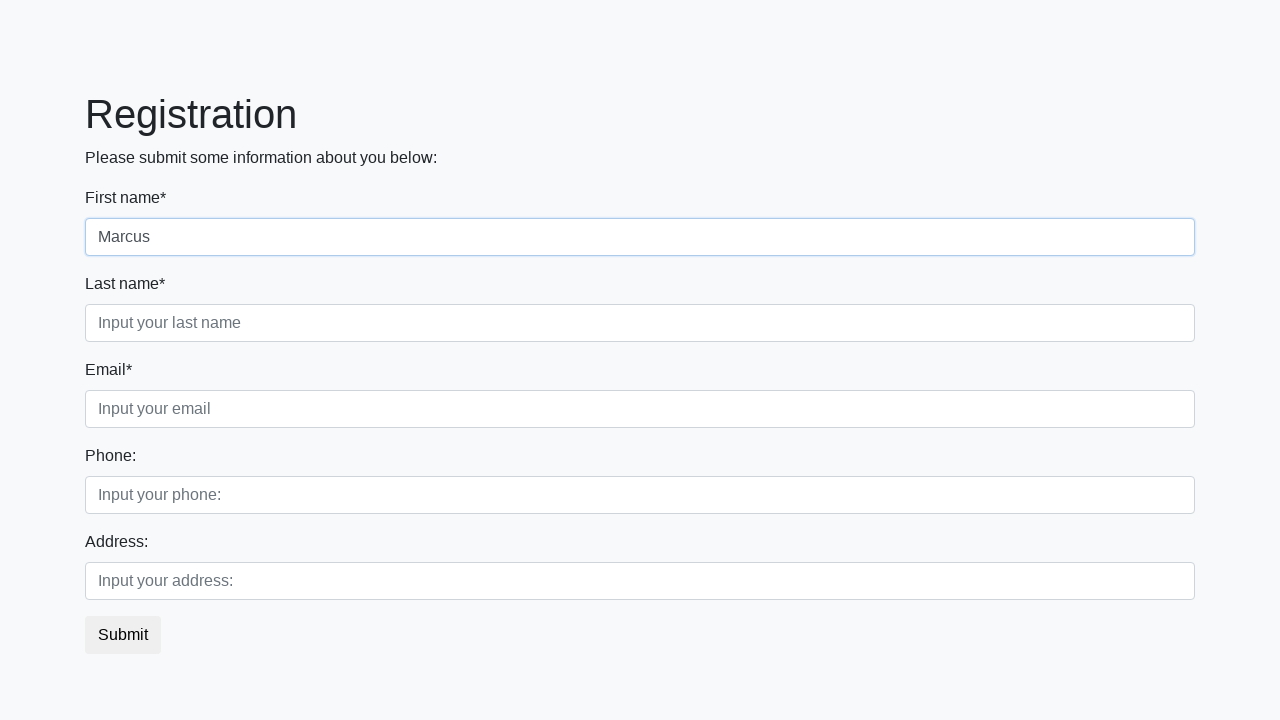

Filled last name field with 'Thompson' on input.second:required
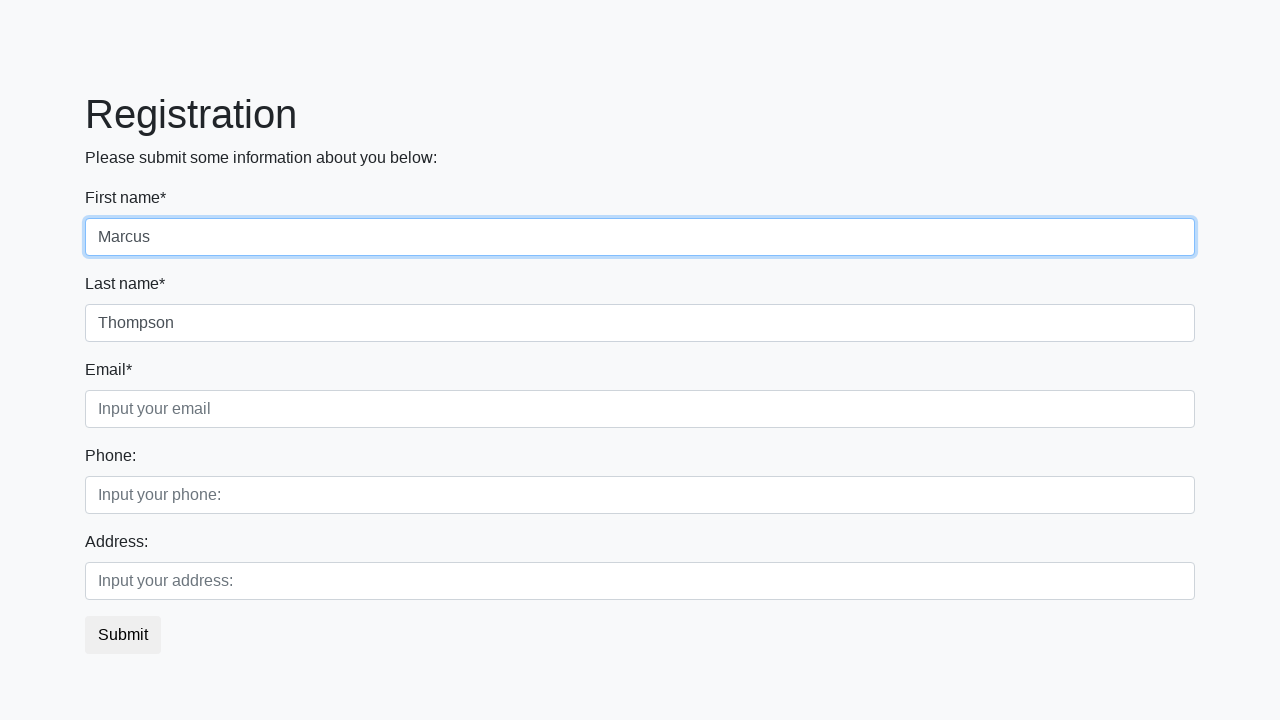

Filled email field with 'marcus.thompson@example.com' on input.third:required
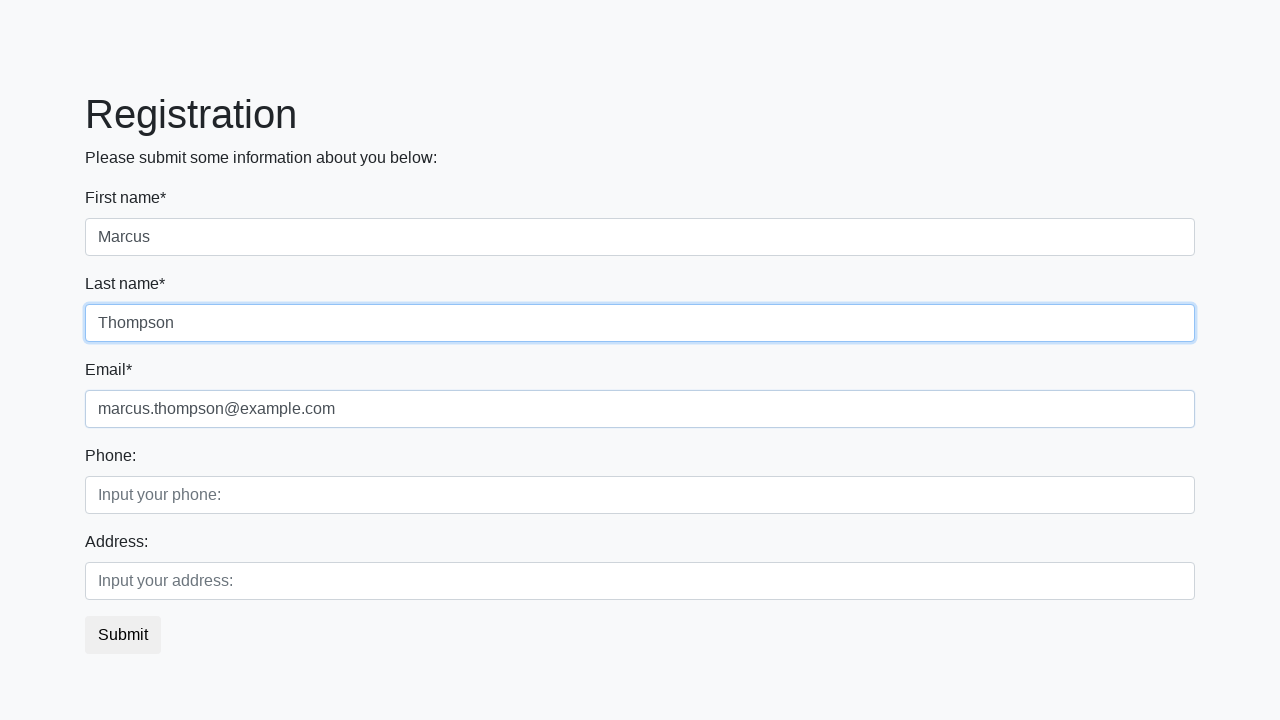

Clicked submit button to register at (123, 635) on button.btn
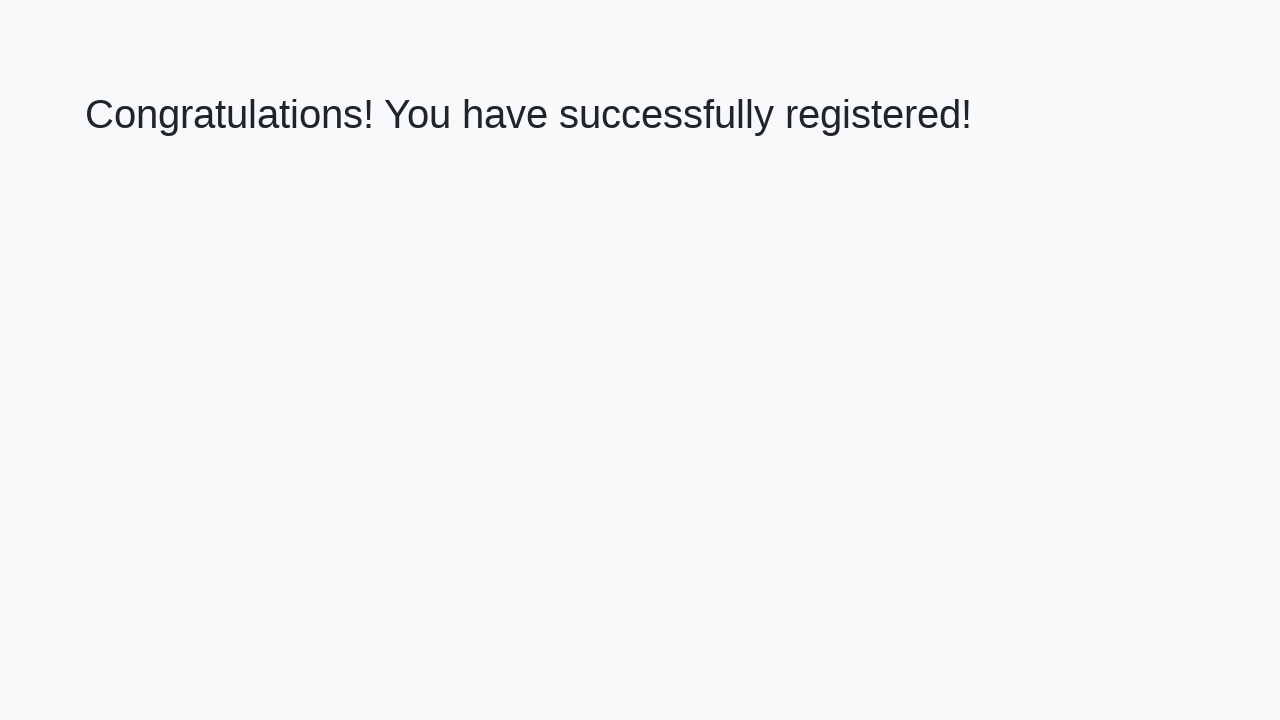

Success message displayed with h1 heading
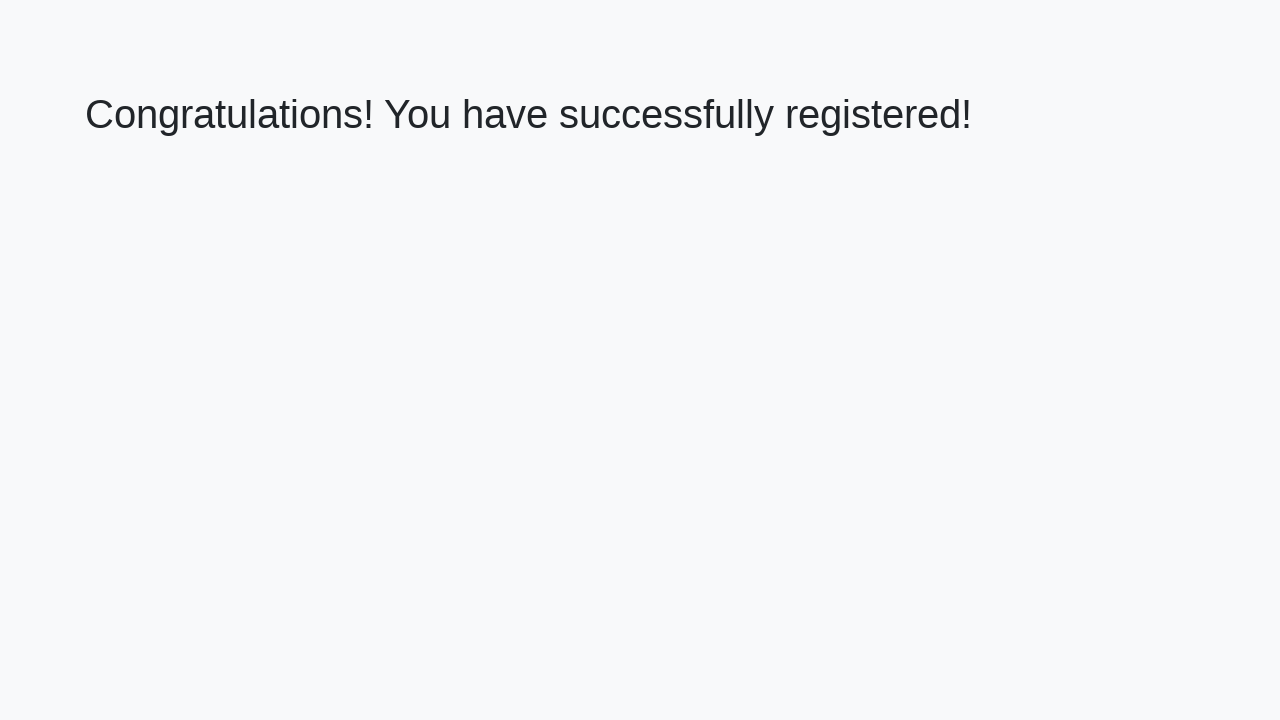

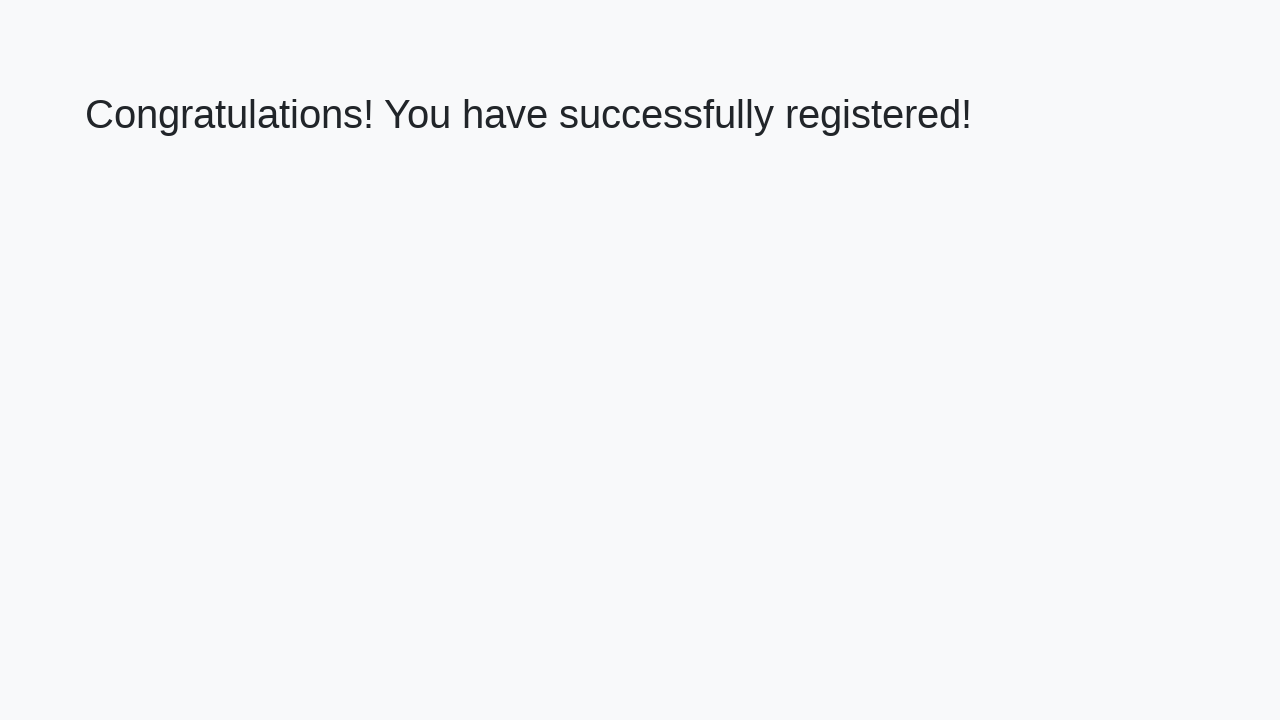